Clicks on Forgot Password link, fills email field, submits form, and verifies the error message

Starting URL: https://the-internet.herokuapp.com/

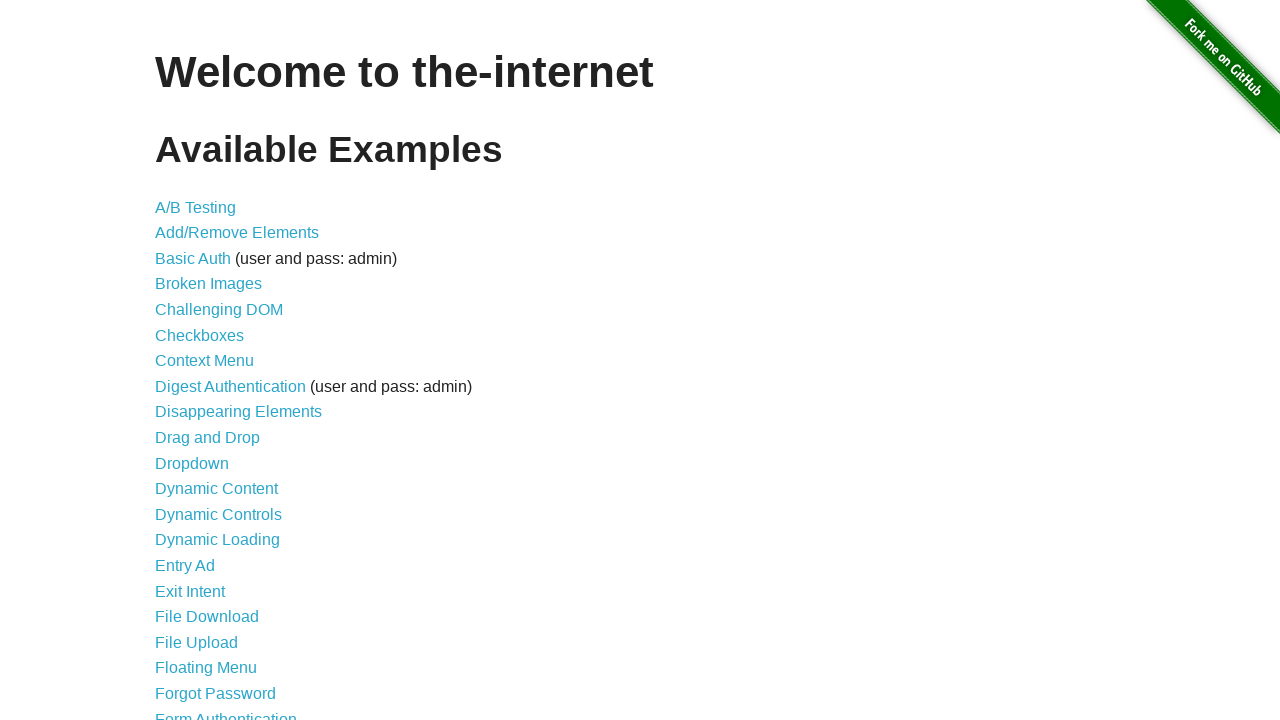

Clicked on Forgot Password link at (216, 693) on a[href='/forgot_password']
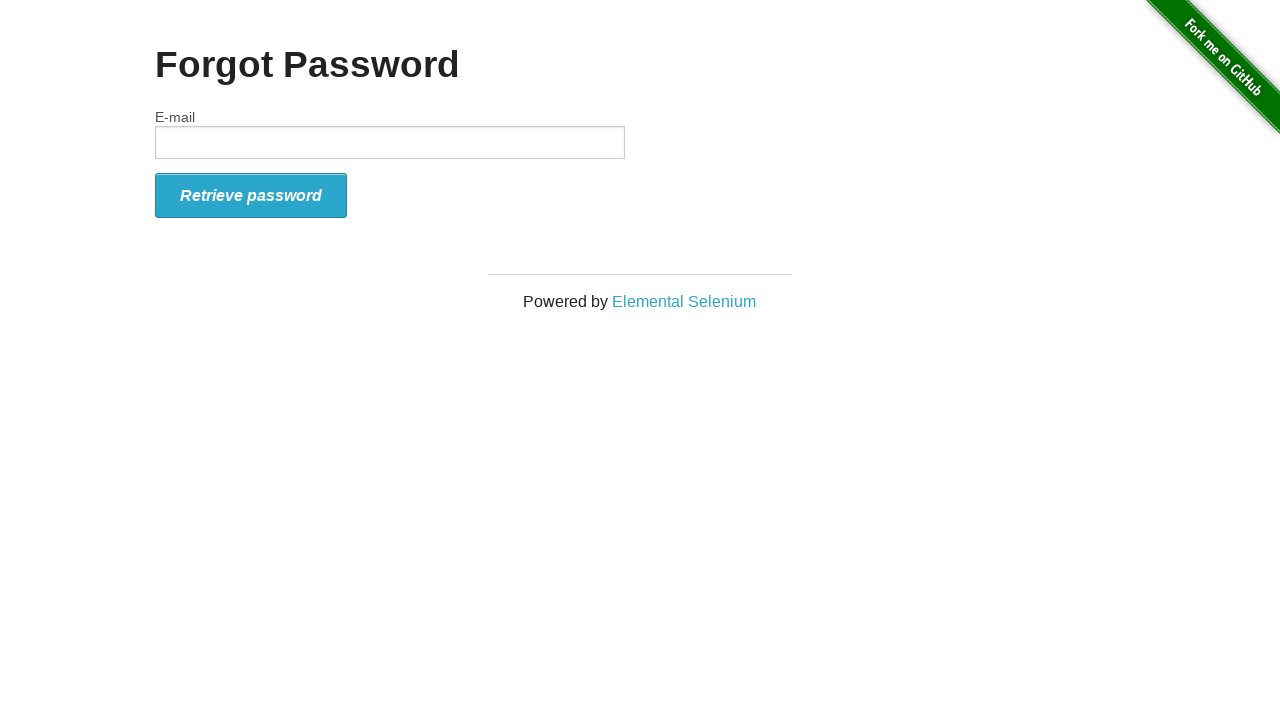

Retrieved header text from forgot password page
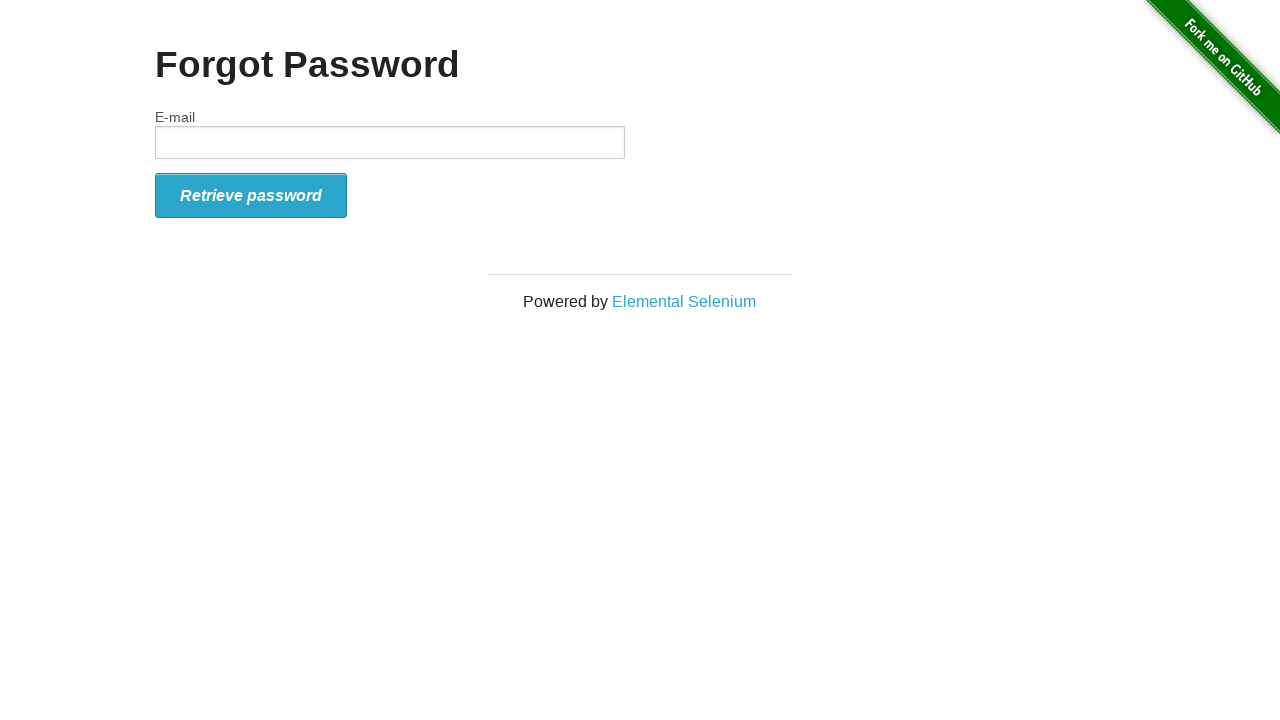

Verified header text equals 'Forgot Password'
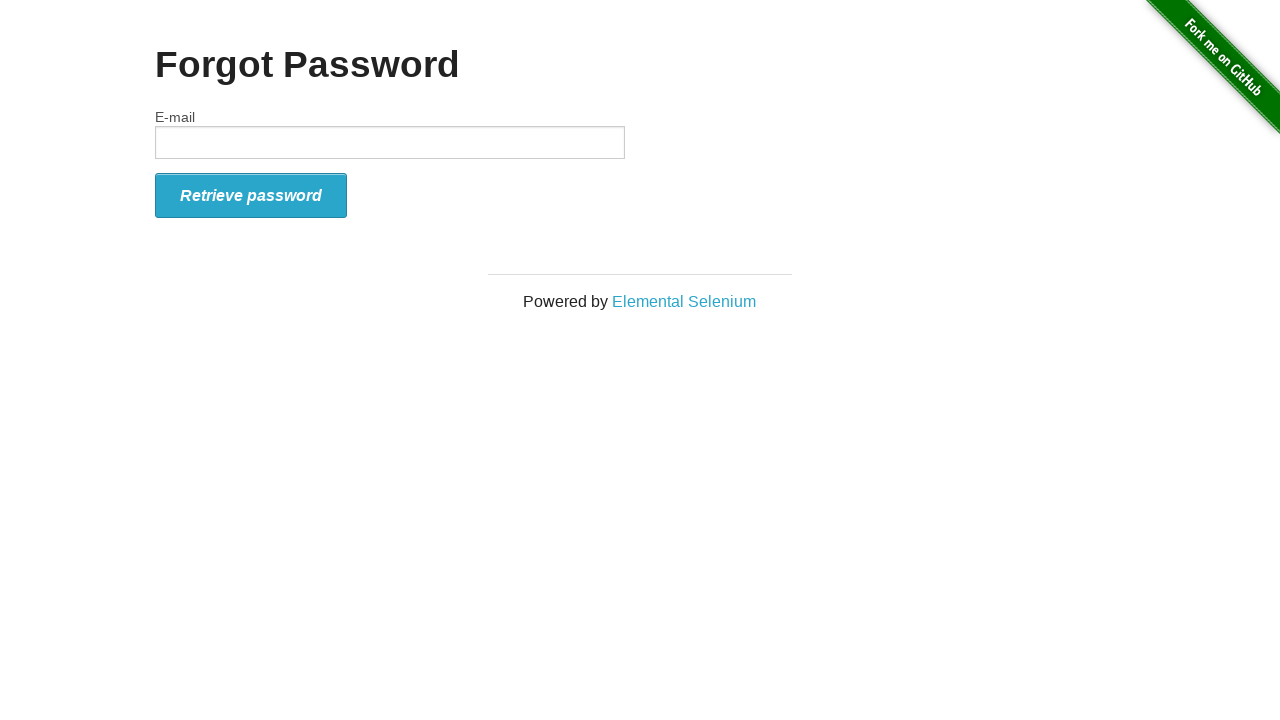

Filled email field with 'test@test.com' on #email
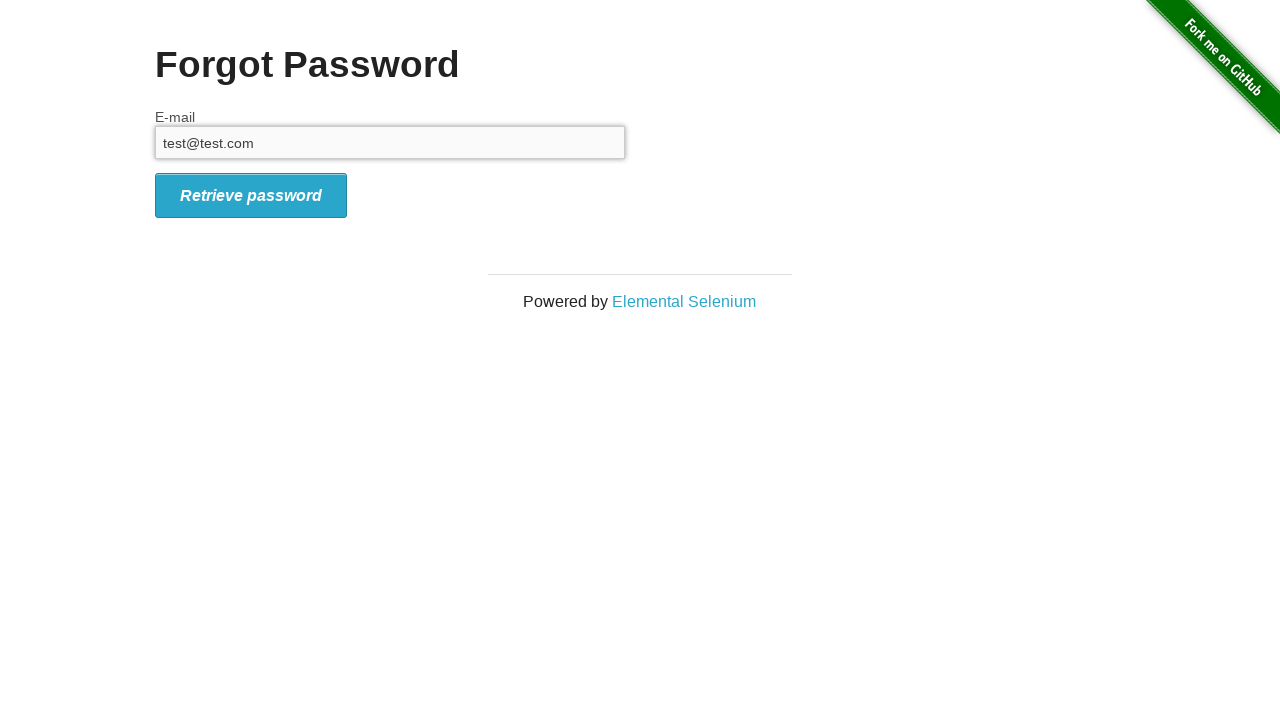

Clicked retrieve password button at (251, 195) on #form_submit
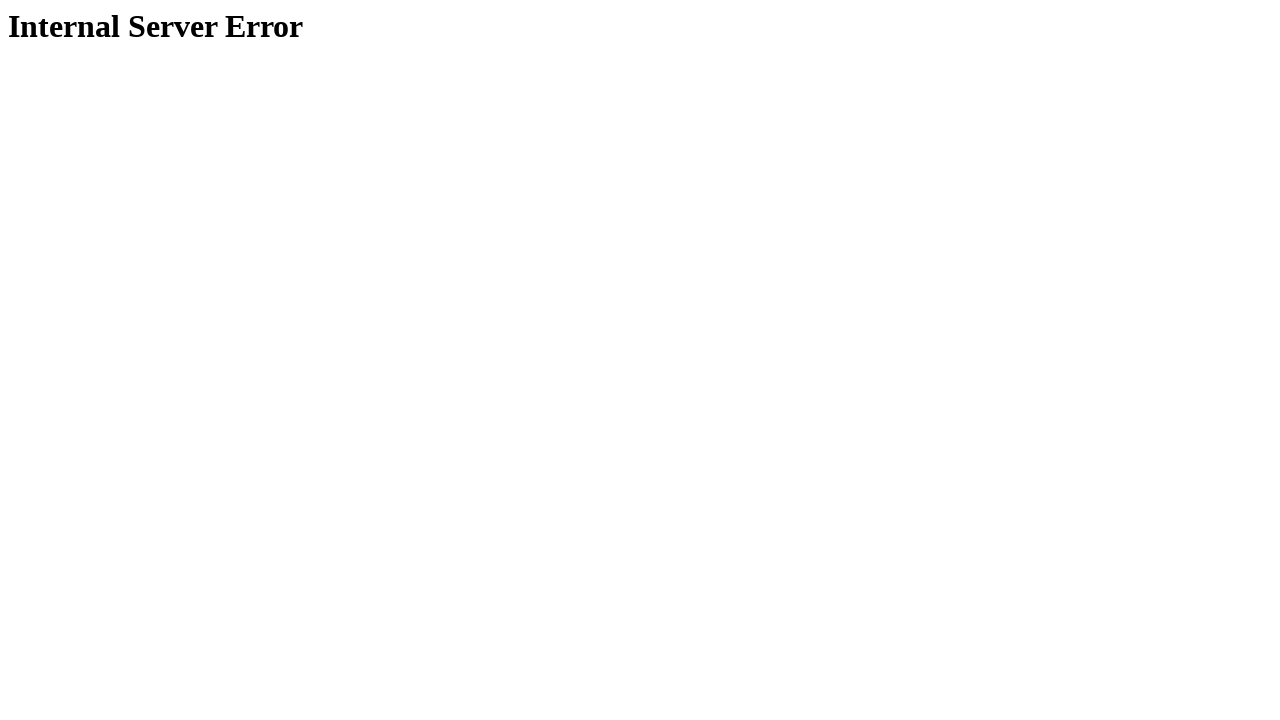

Retrieved error message header text
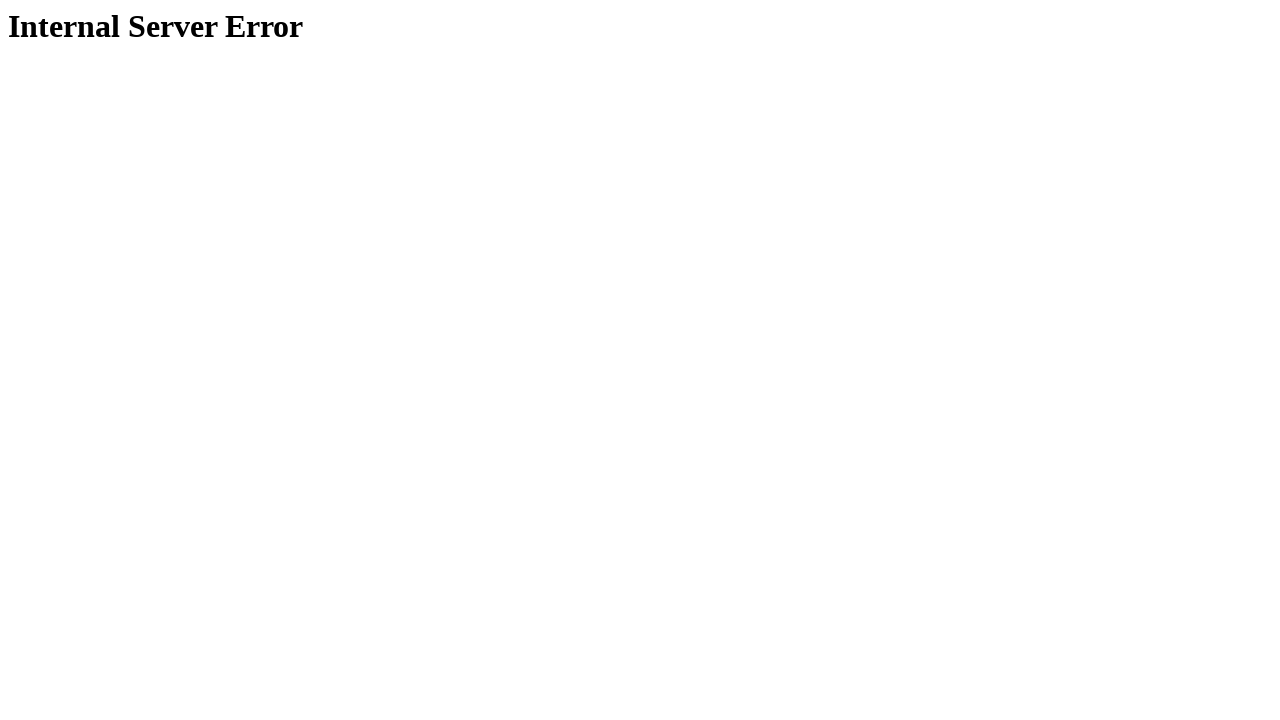

Verified error message header equals 'Internal Server Error'
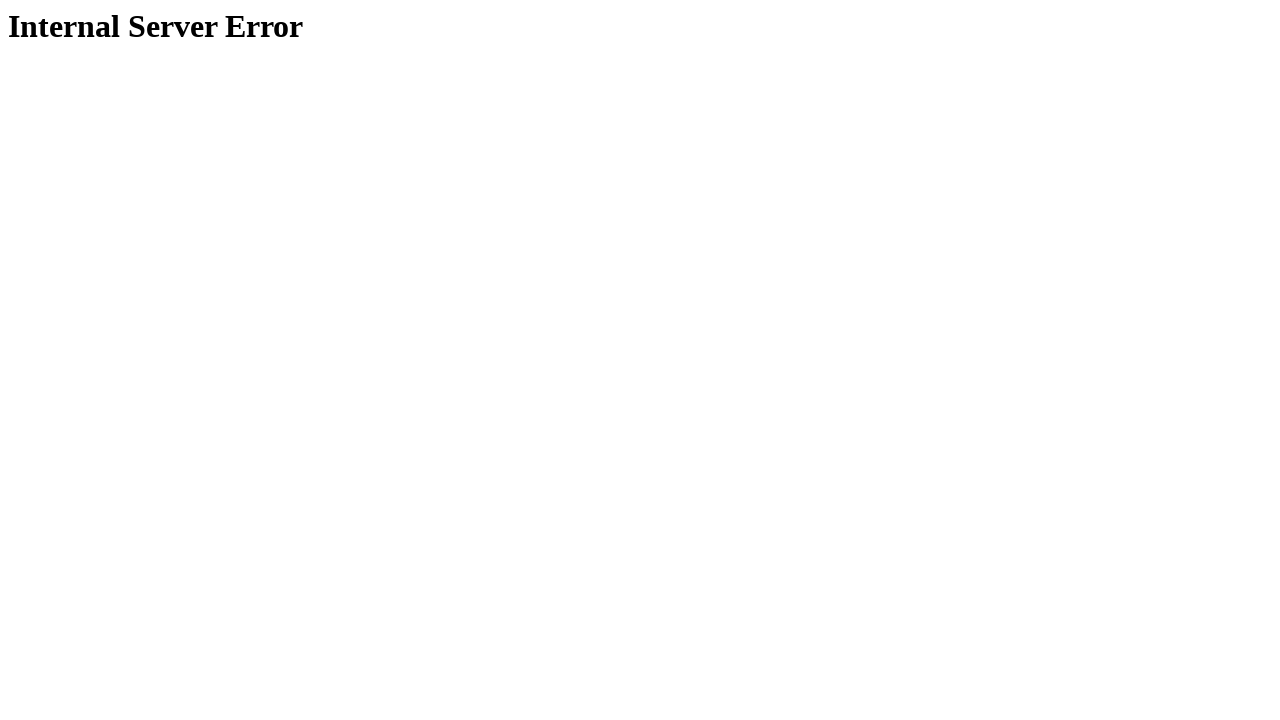

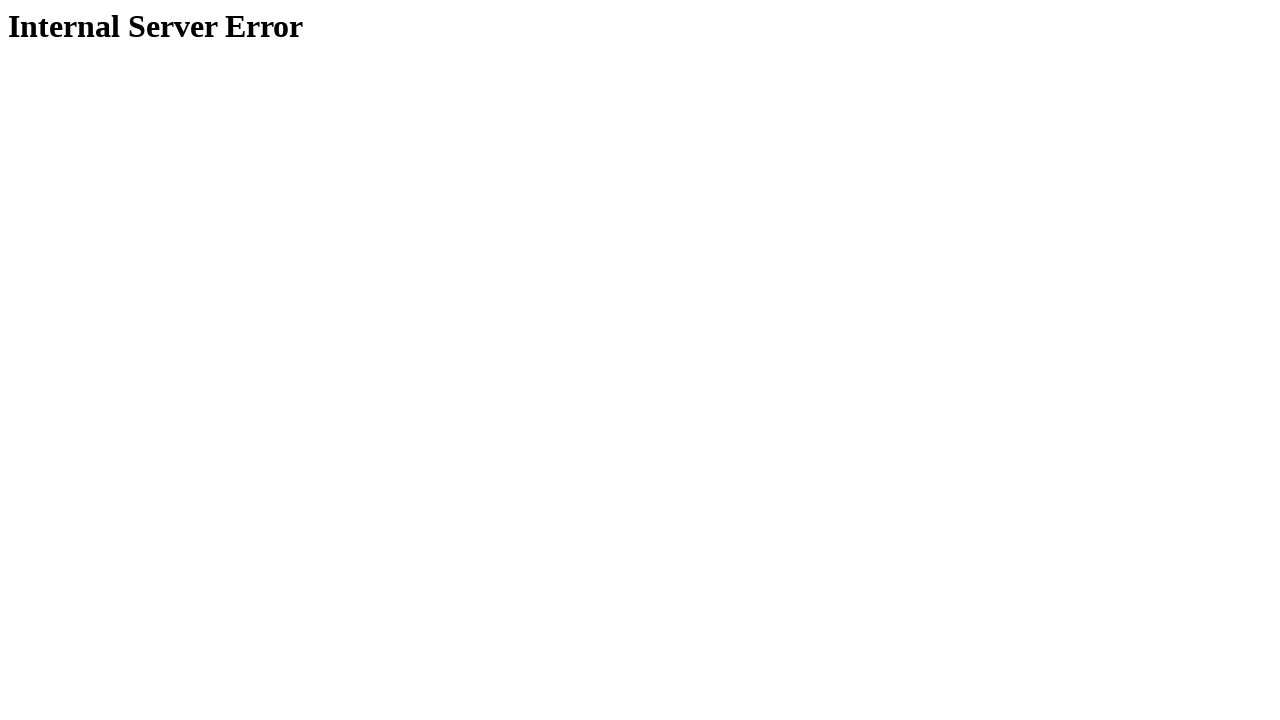